Tests link navigation functionality by counting links in different page sections, opening footer links in new tabs, and retrieving their titles

Starting URL: http://qaclickacademy.com/practice.php

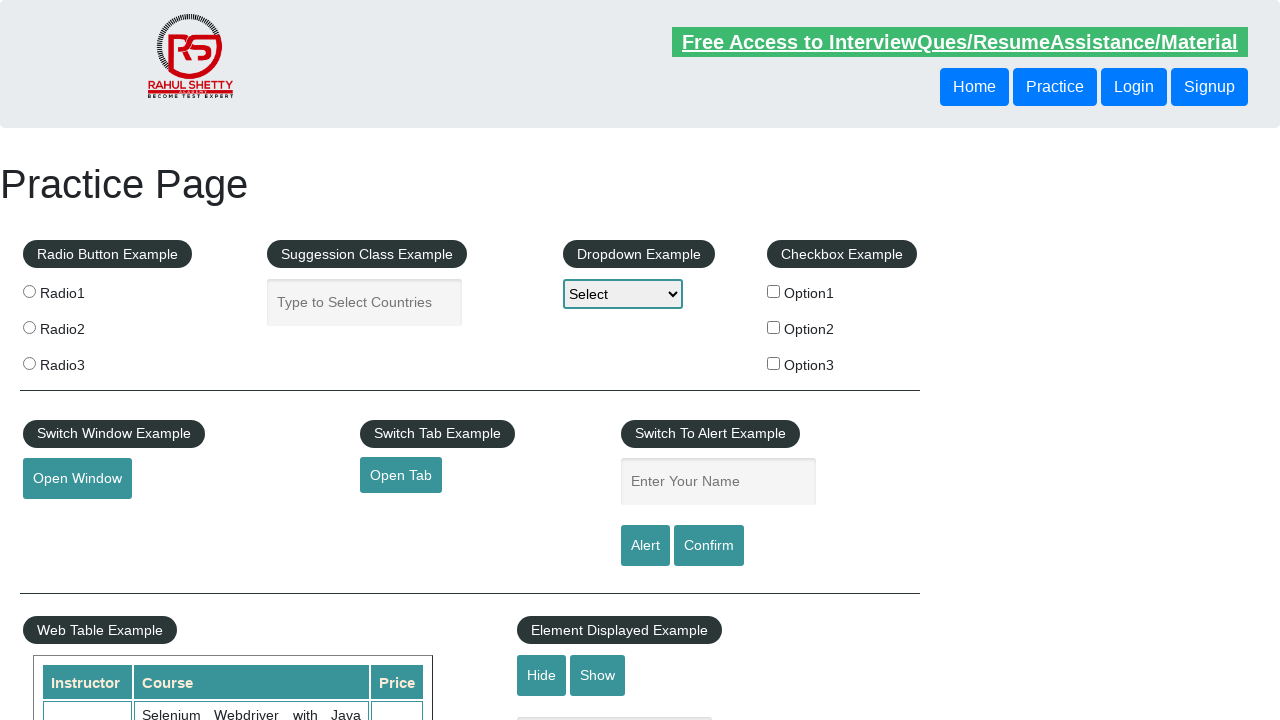

Counted total links on page: 27
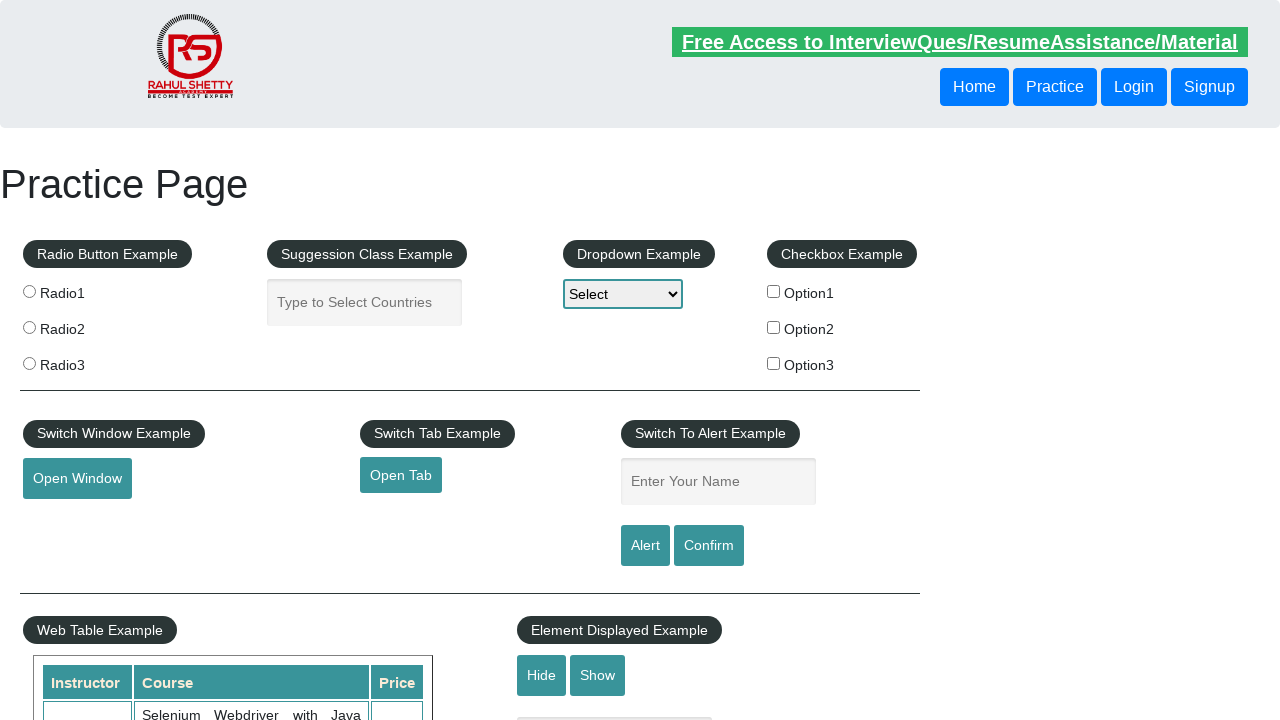

Located footer section (#gf-BIG)
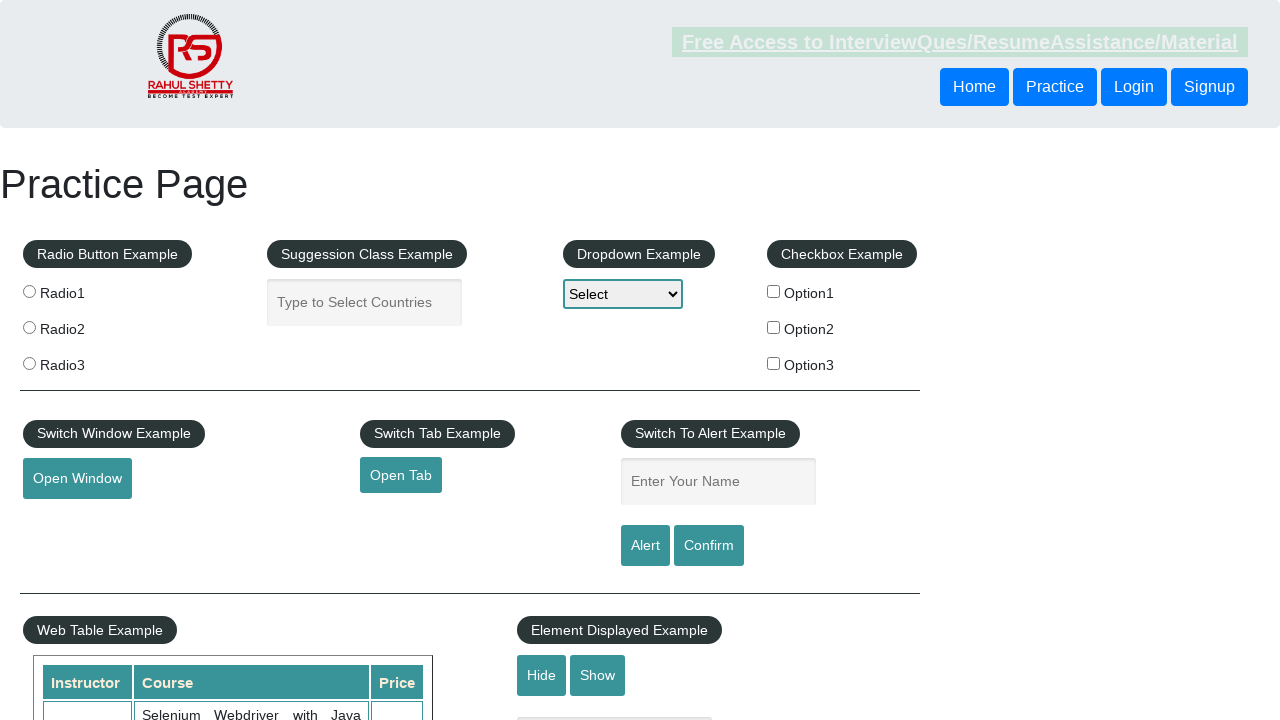

Counted links in footer: 20
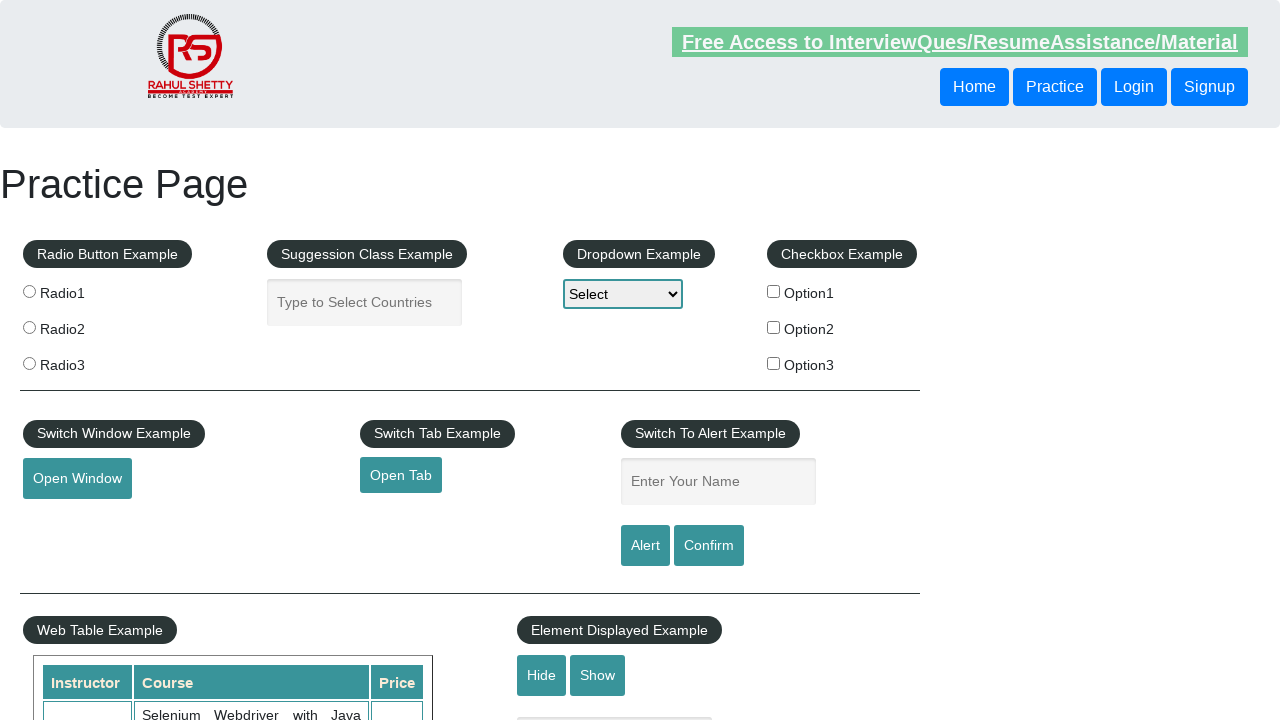

Located first column of footer table
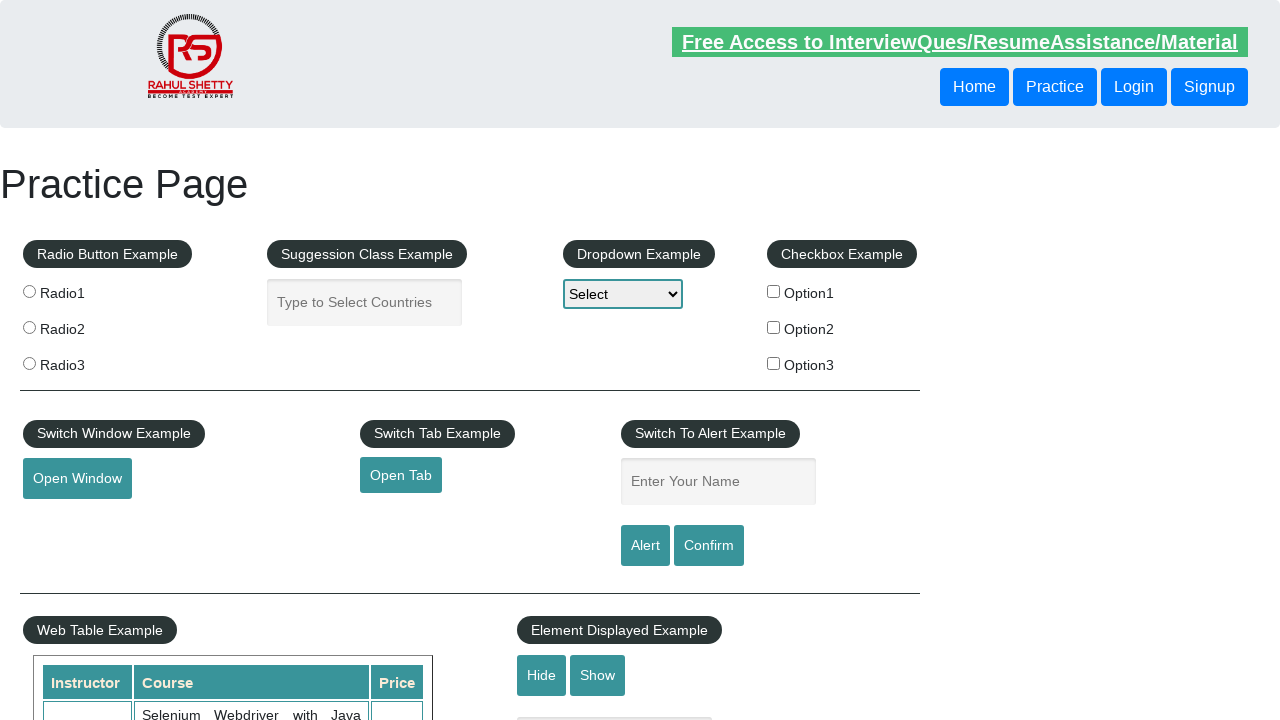

Counted links in first column: 5
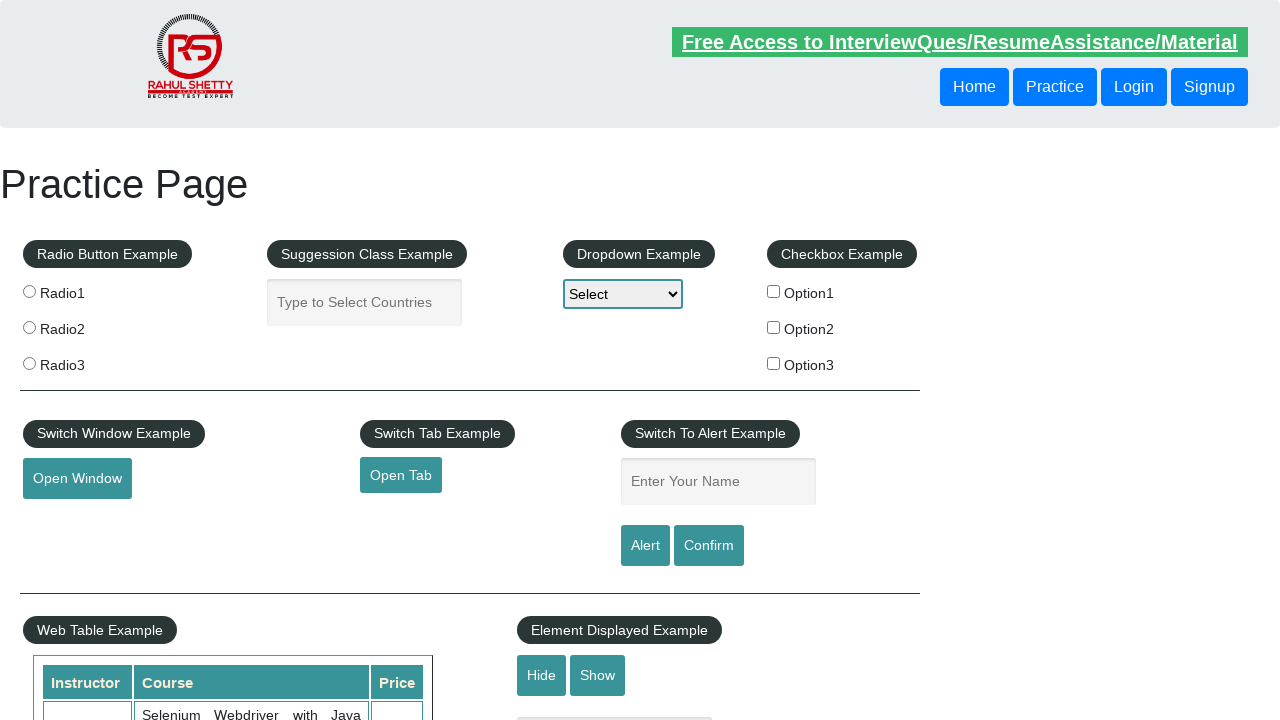

Opened first column link 1 in new tab using Ctrl+Click at (68, 520) on #gf-BIG >> xpath=//table/tbody/tr/td[1]/ul >> a >> nth=1
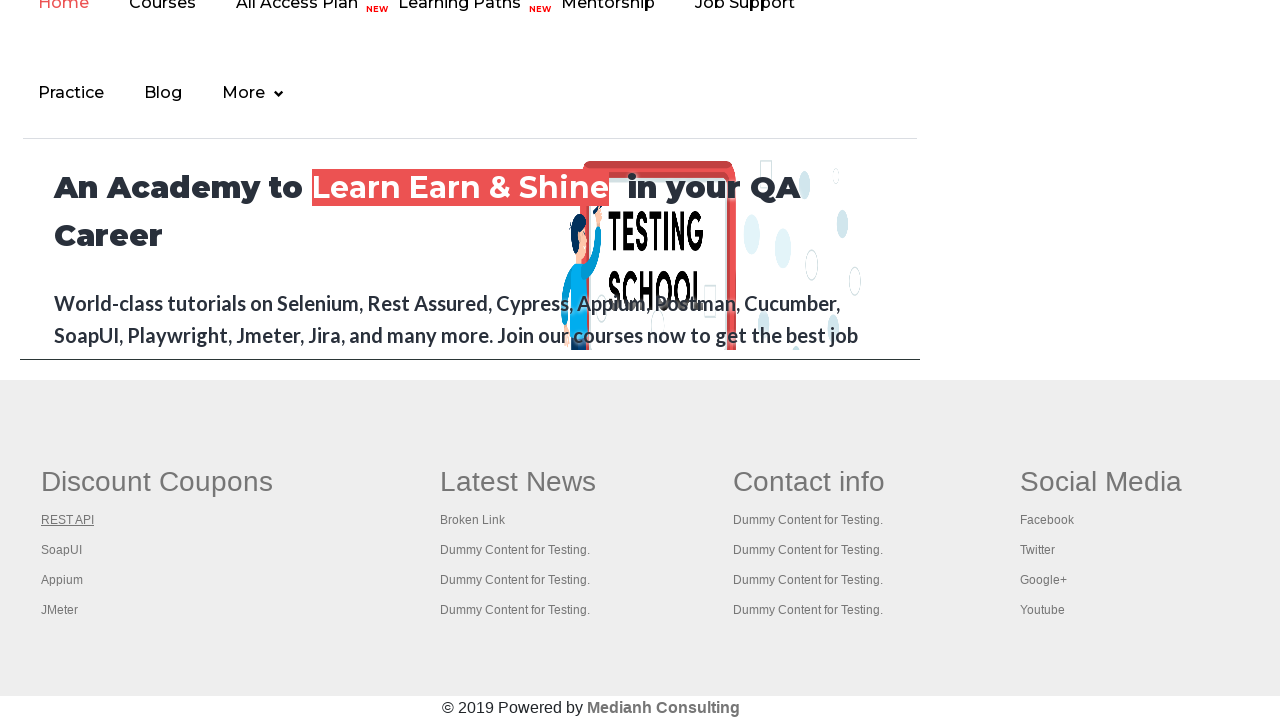

New page loaded and ready
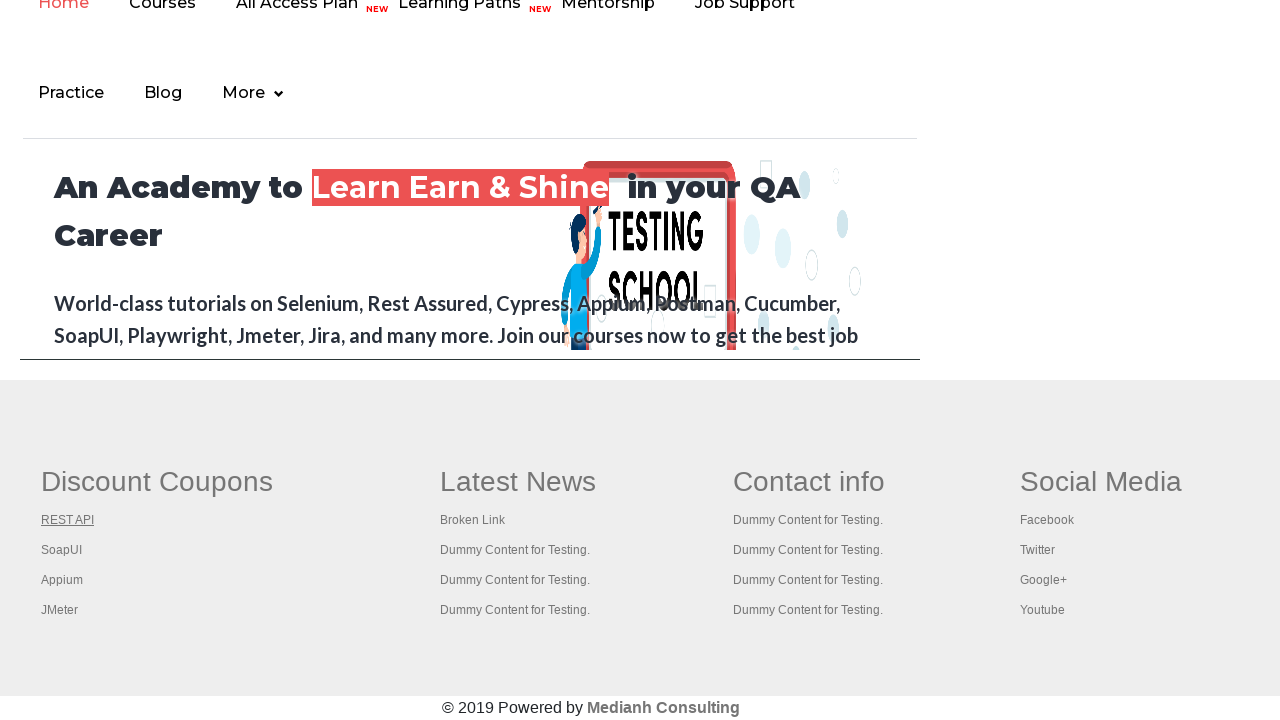

Retrieved page title: REST API Tutorial
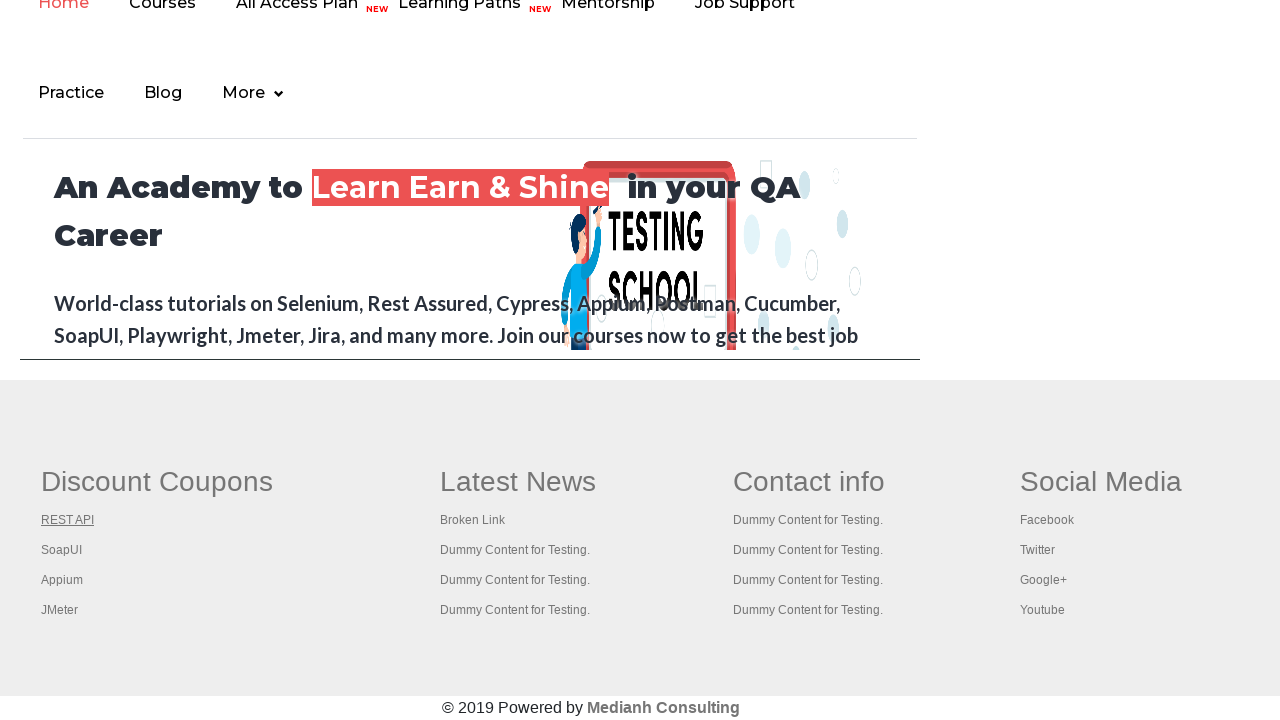

Closed new tab after retrieving title
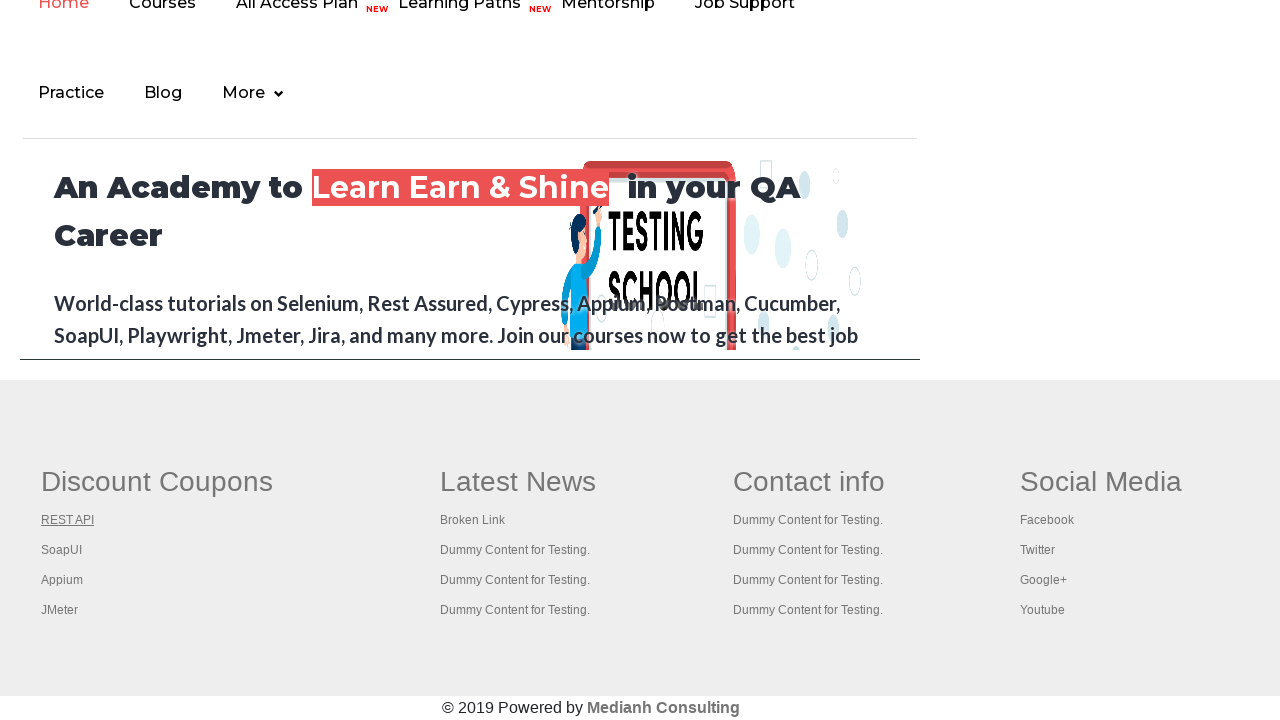

Opened first column link 2 in new tab using Ctrl+Click at (62, 550) on #gf-BIG >> xpath=//table/tbody/tr/td[1]/ul >> a >> nth=2
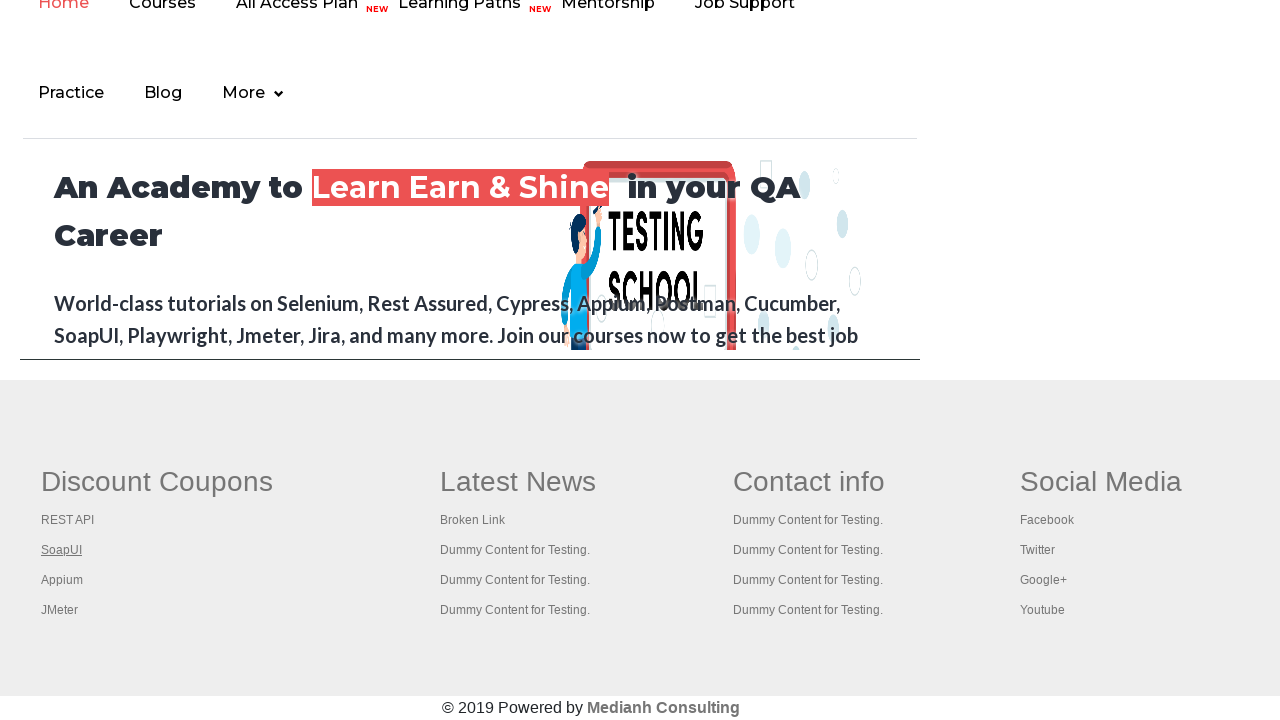

New page loaded and ready
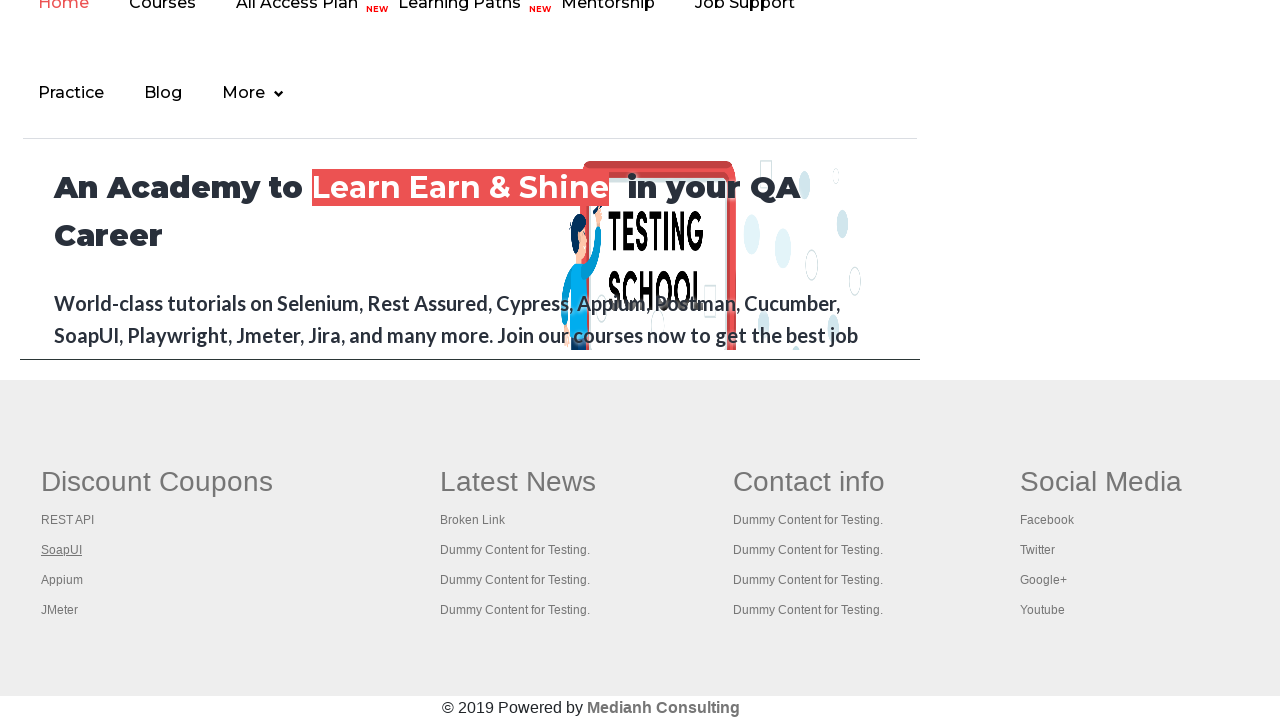

Retrieved page title: The World’s Most Popular API Testing Tool | SoapUI
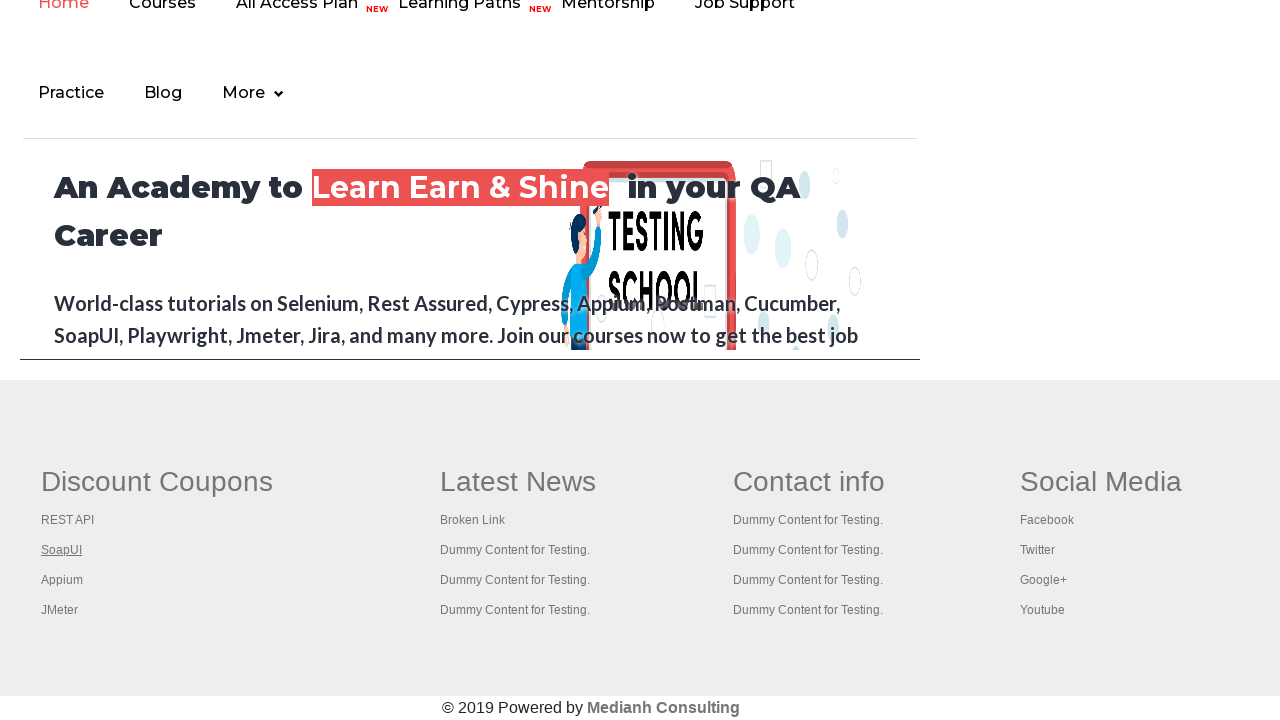

Closed new tab after retrieving title
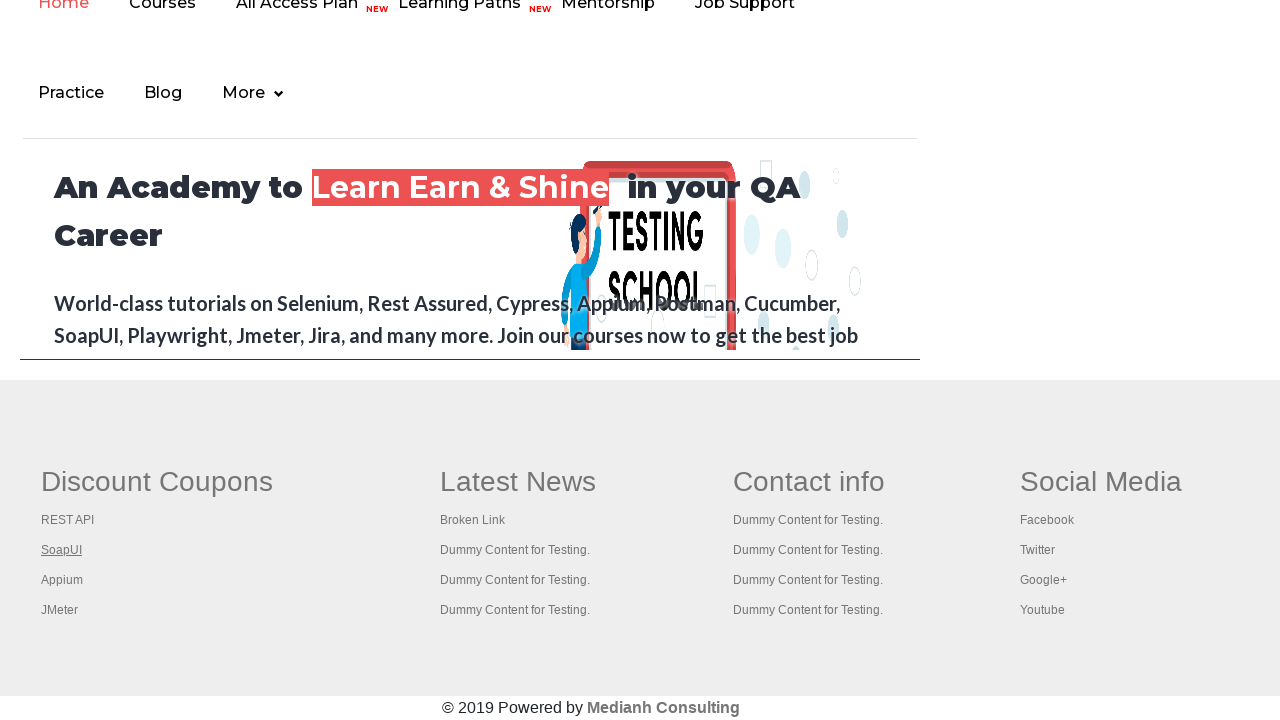

Opened first column link 3 in new tab using Ctrl+Click at (62, 580) on #gf-BIG >> xpath=//table/tbody/tr/td[1]/ul >> a >> nth=3
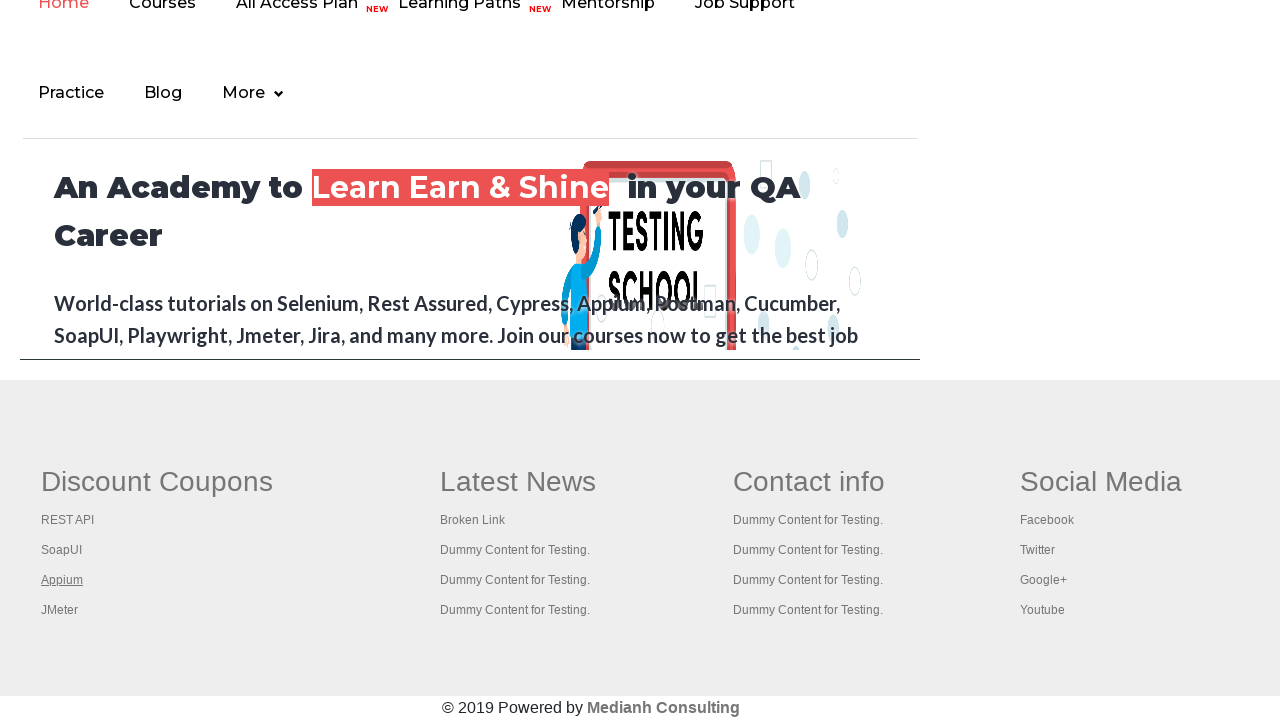

New page loaded and ready
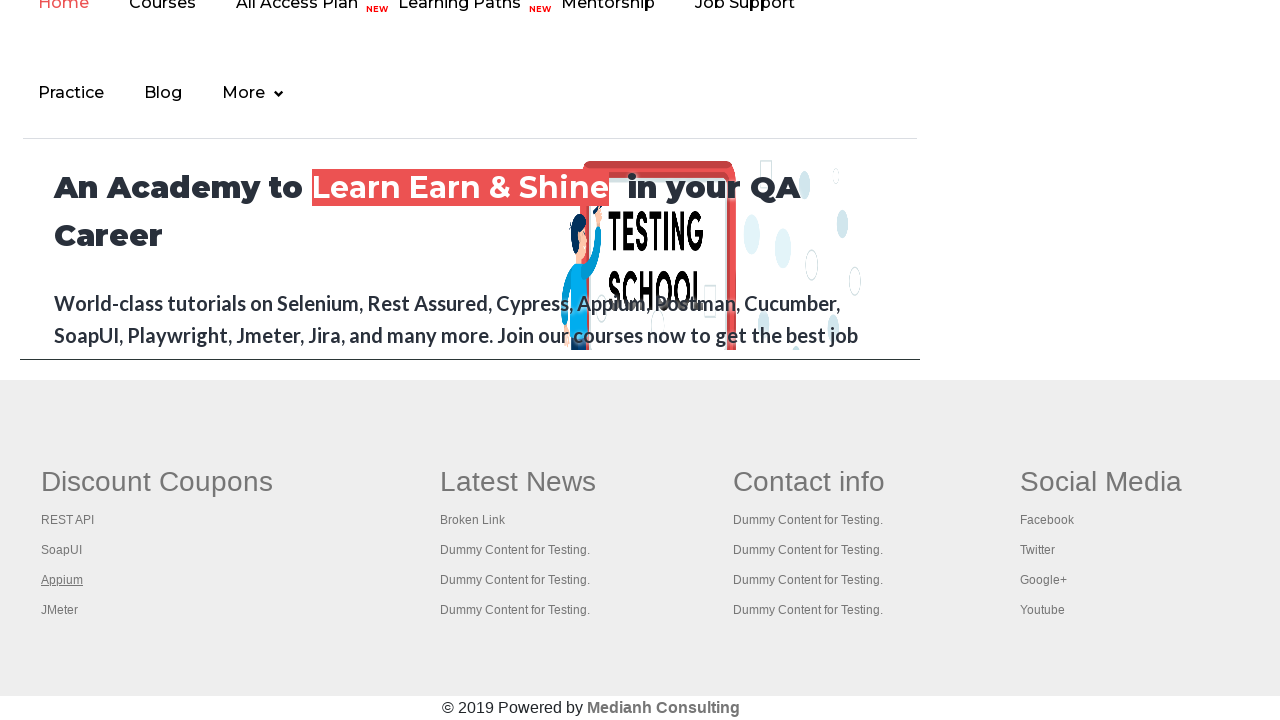

Retrieved page title: 
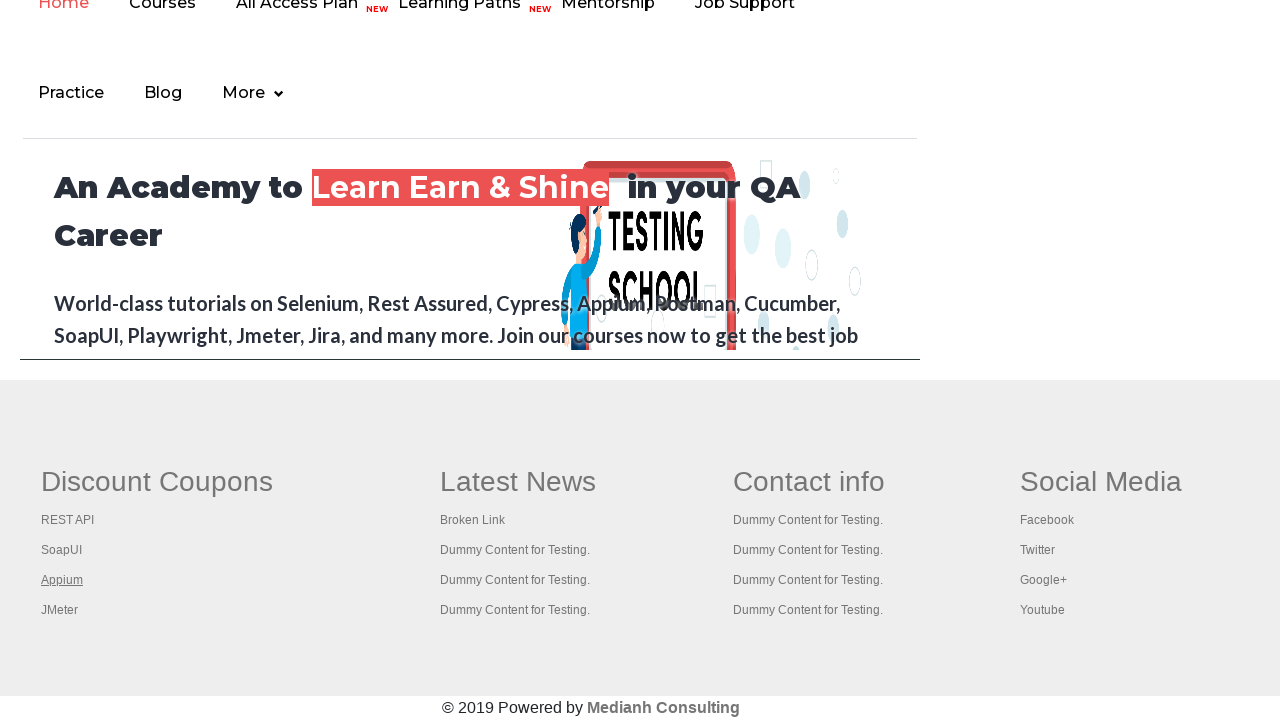

Closed new tab after retrieving title
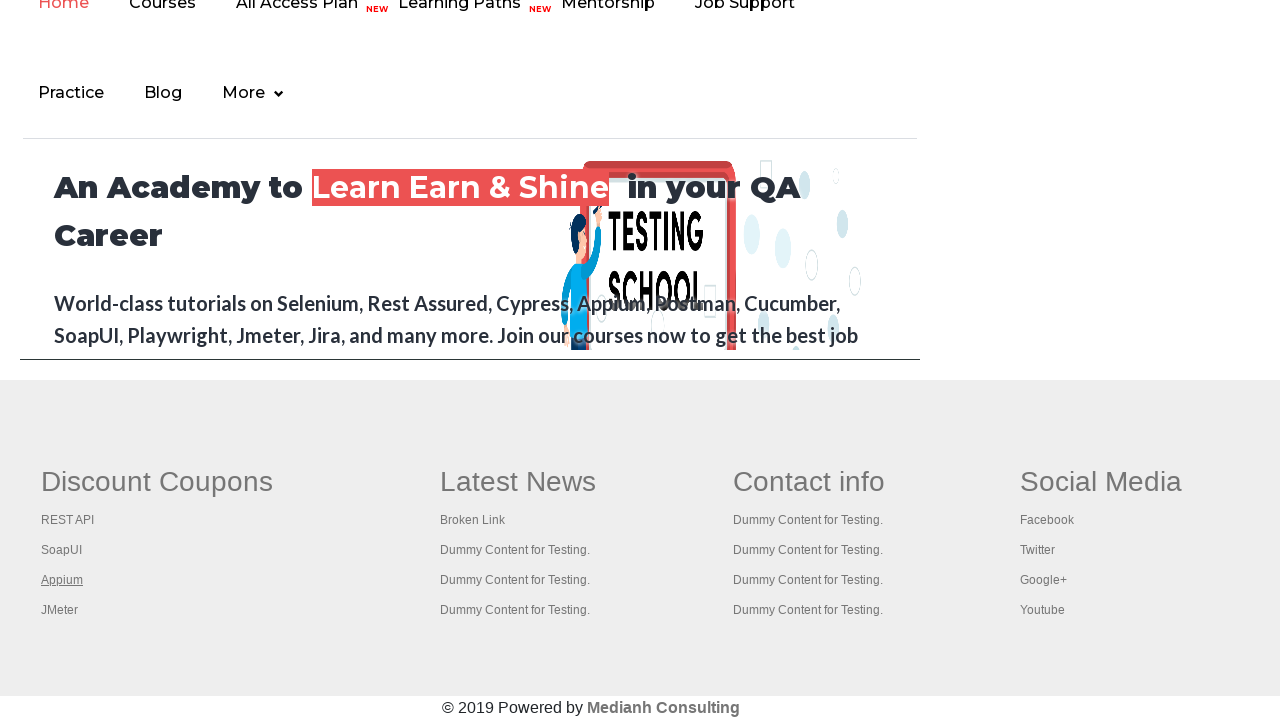

Opened first column link 4 in new tab using Ctrl+Click at (60, 610) on #gf-BIG >> xpath=//table/tbody/tr/td[1]/ul >> a >> nth=4
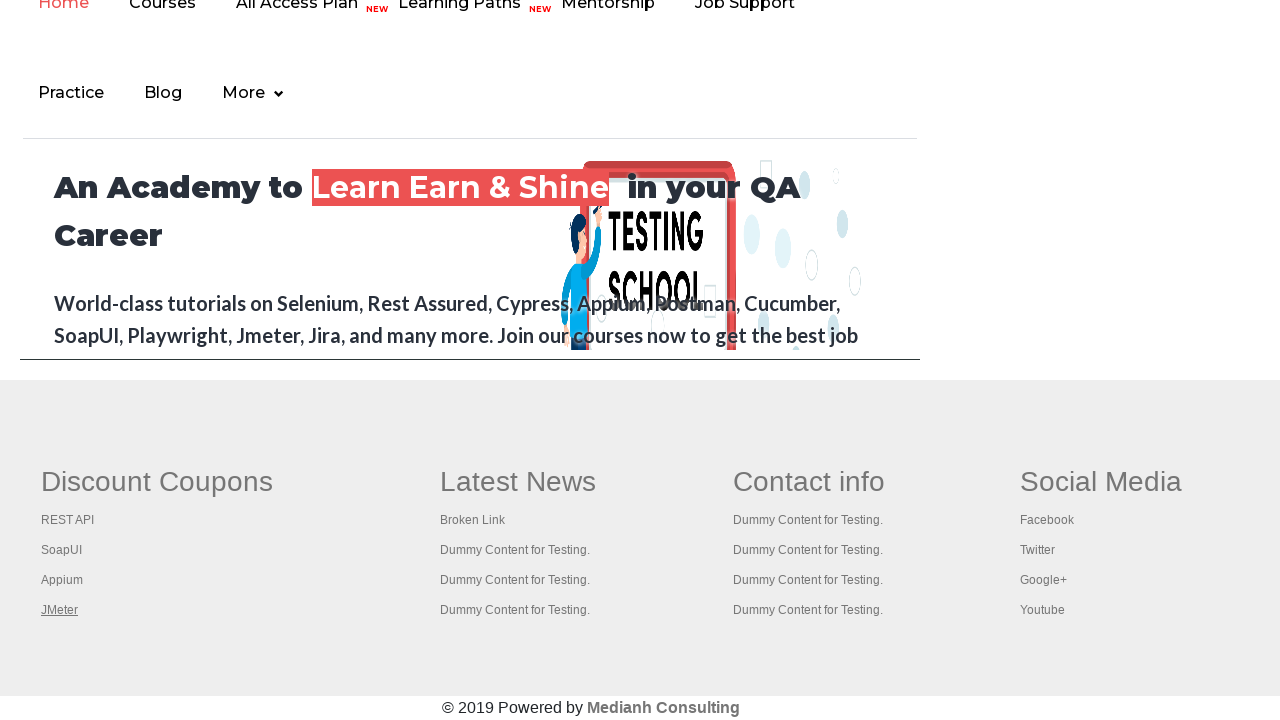

New page loaded and ready
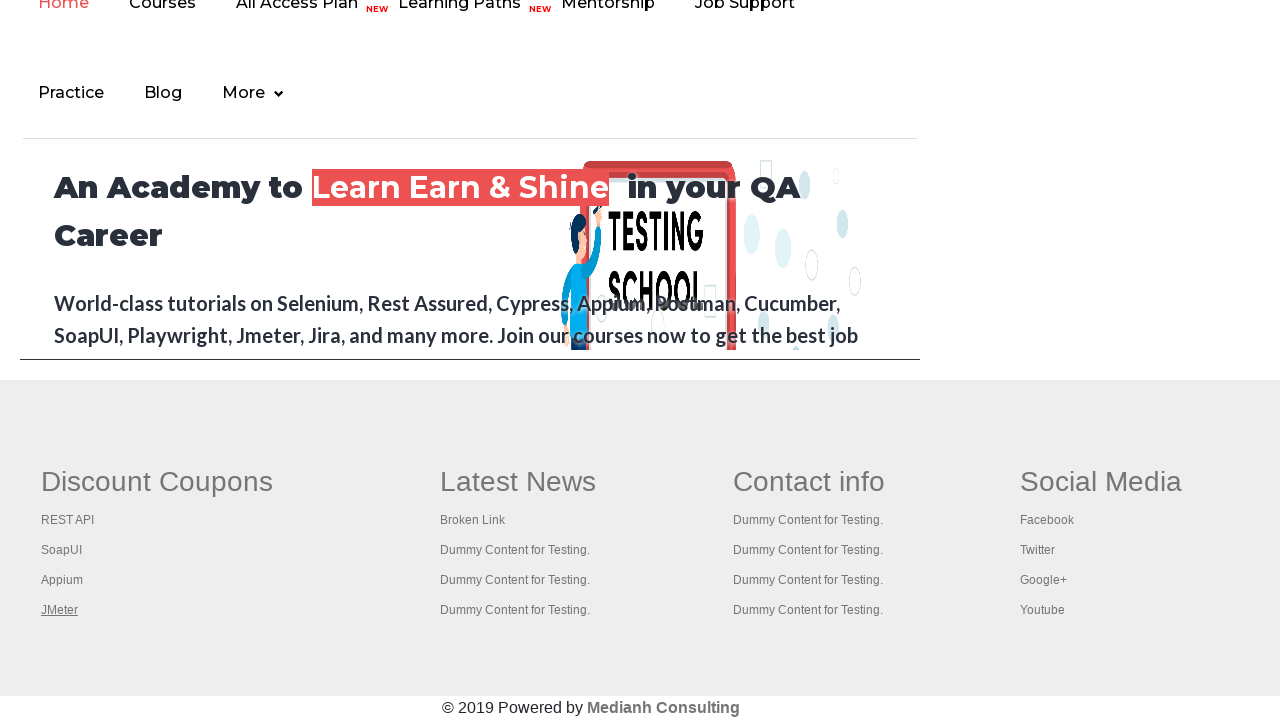

Retrieved page title: Apache JMeter - Apache JMeter™
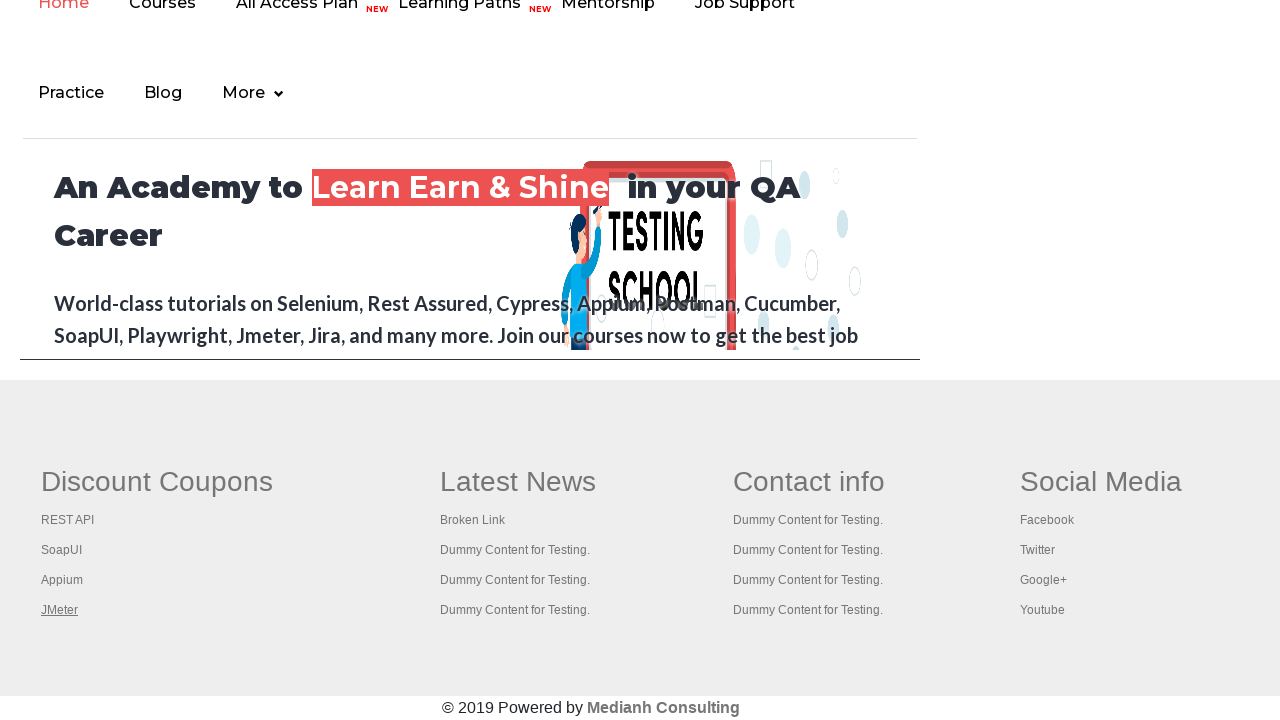

Closed new tab after retrieving title
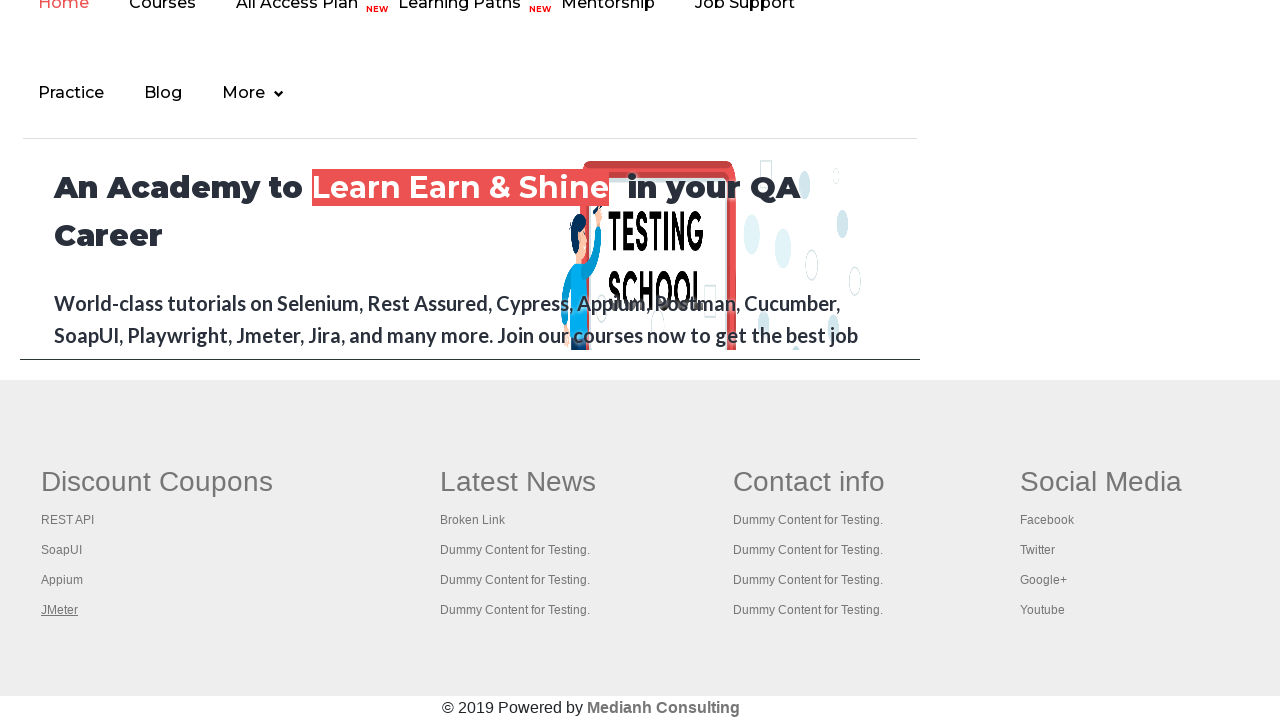

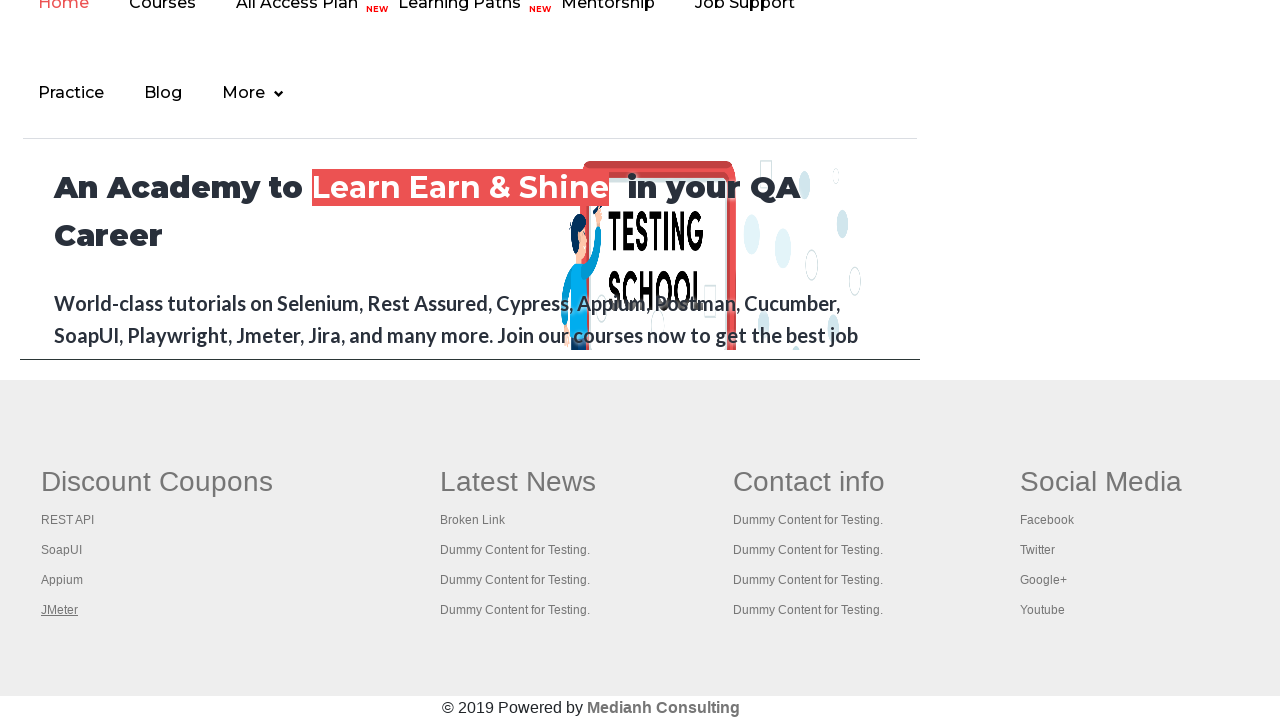